Tests the customer login process by selecting a user and clicking the login button

Starting URL: https://www.globalsqa.com/angularJs-protractor/BankingProject/#/login

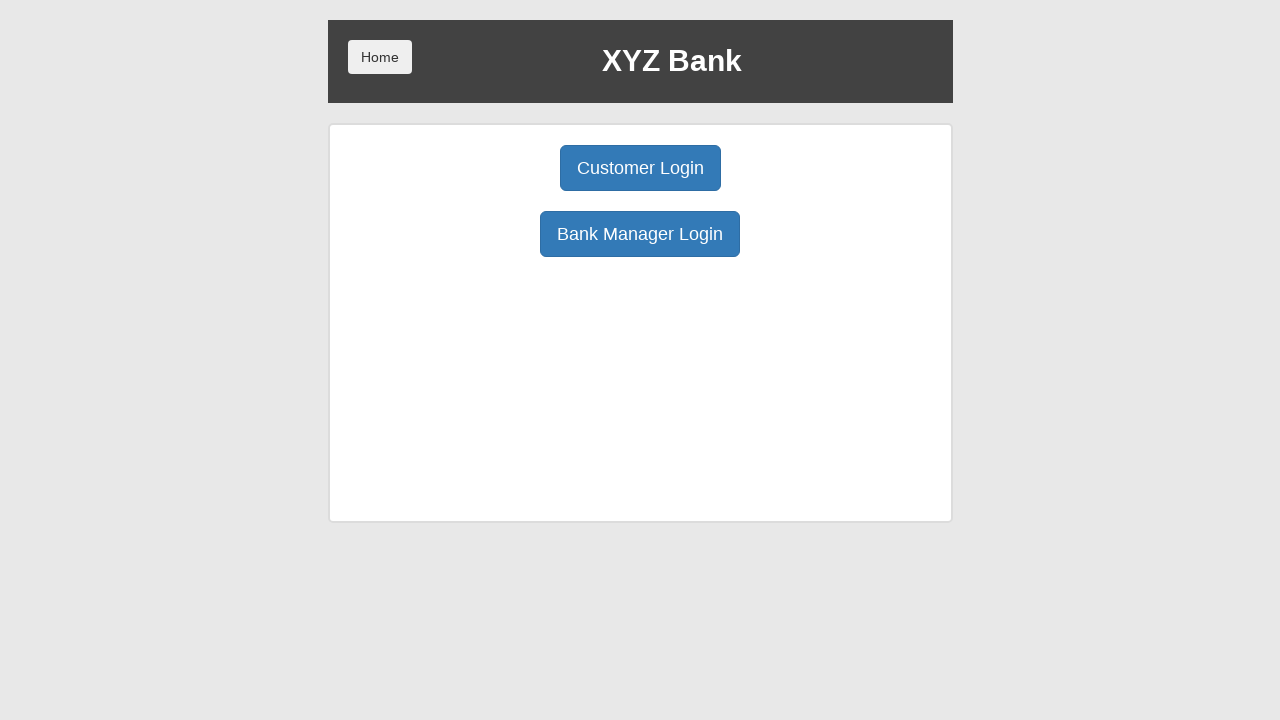

Clicked Customer Login button at (640, 168) on button[ng-click='customer()']
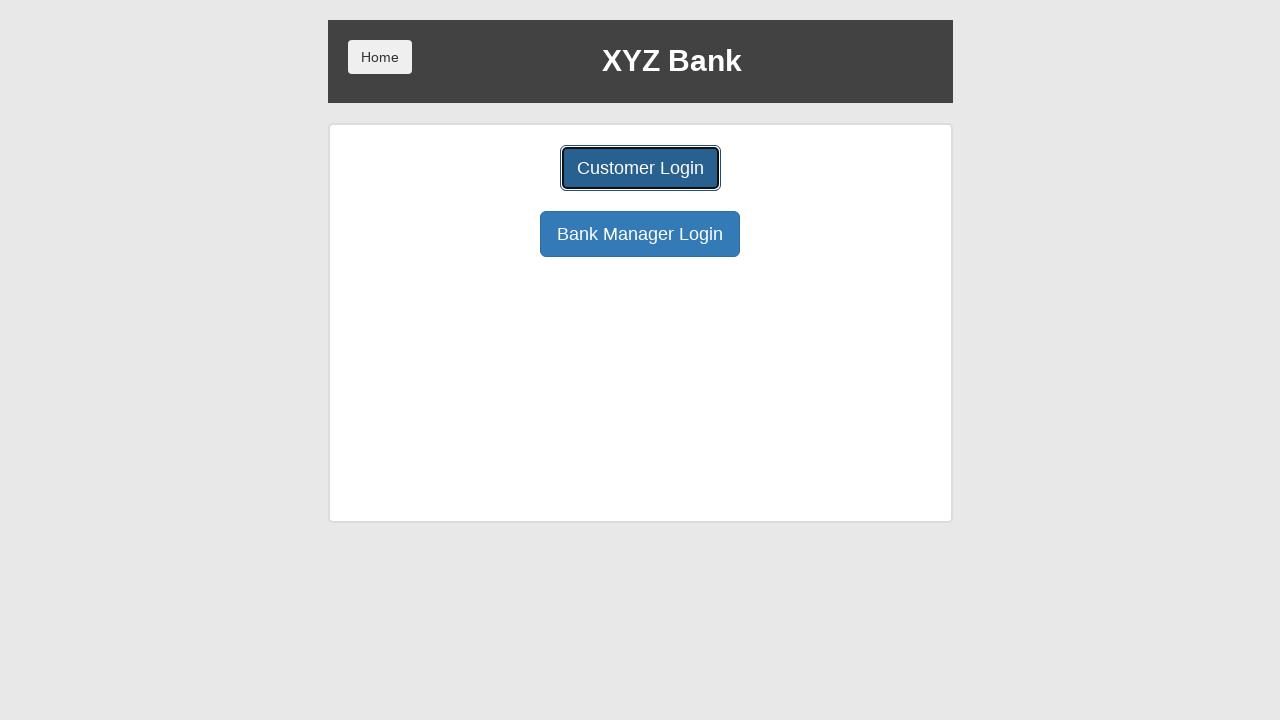

Clicked user dropdown menu at (640, 187) on #userSelect
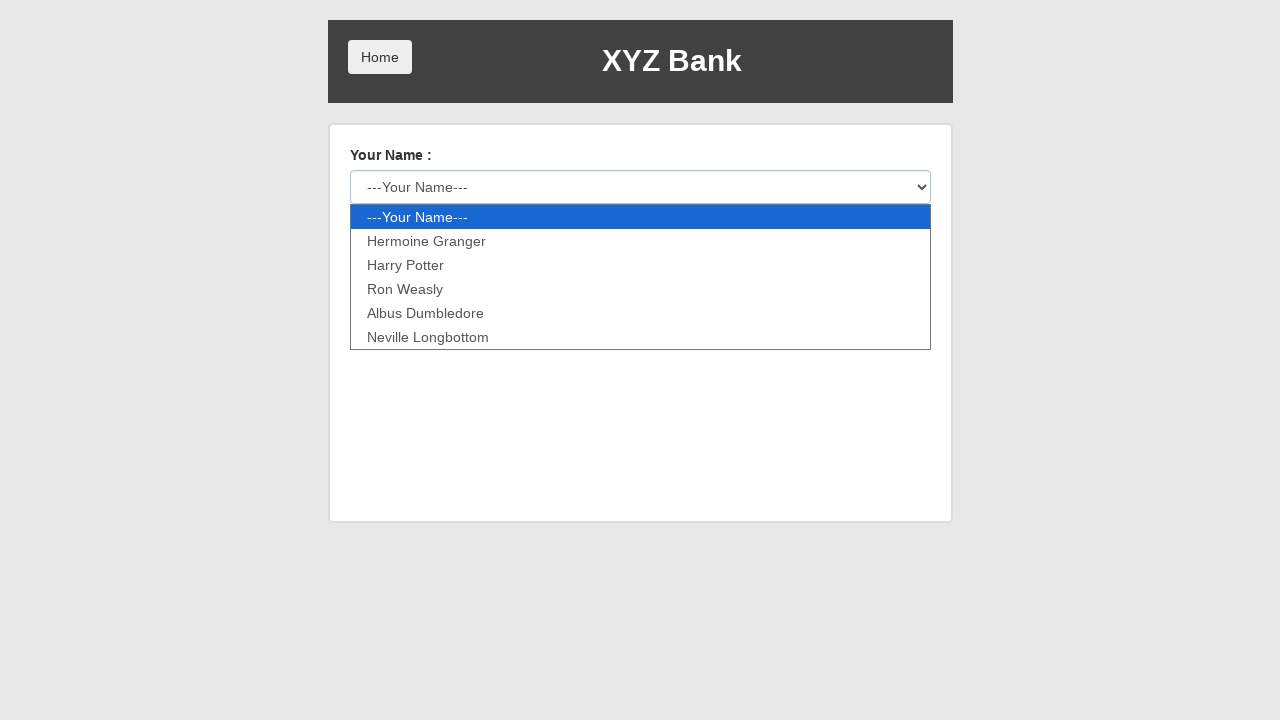

Selected 'Harry Potter' from user dropdown on #userSelect
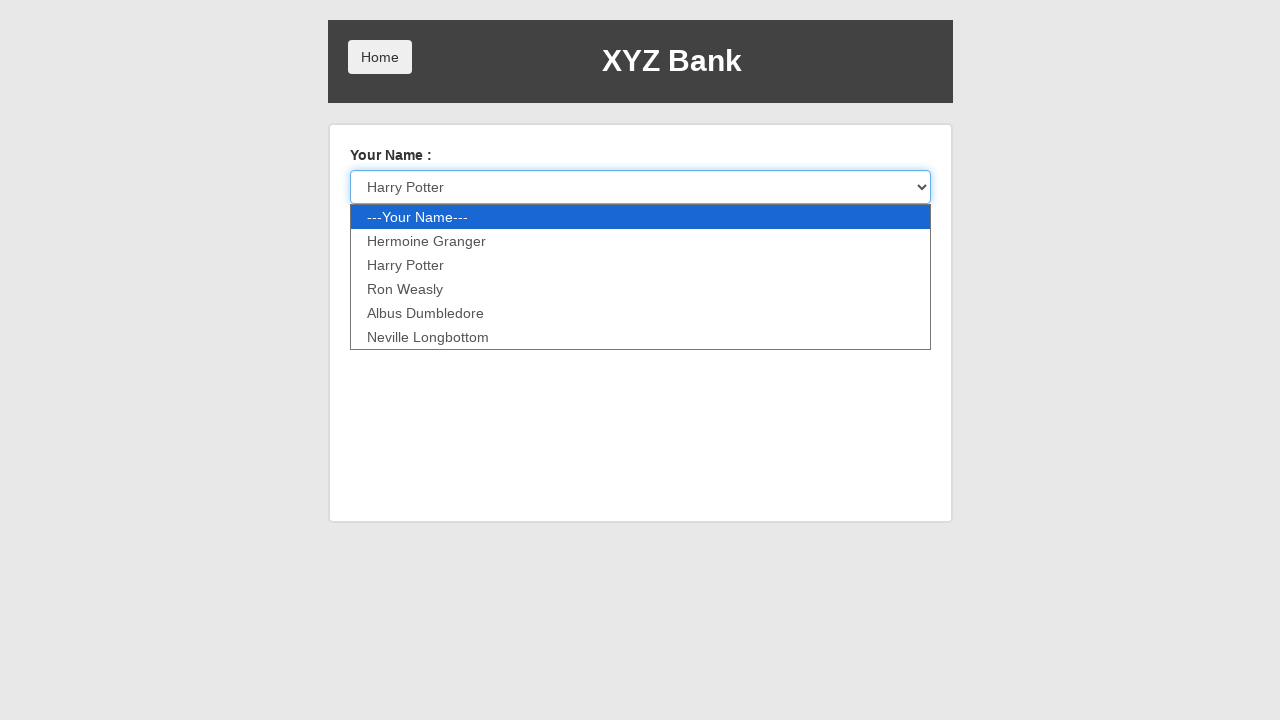

Clicked login button to complete authentication at (380, 236) on button[type='submit']
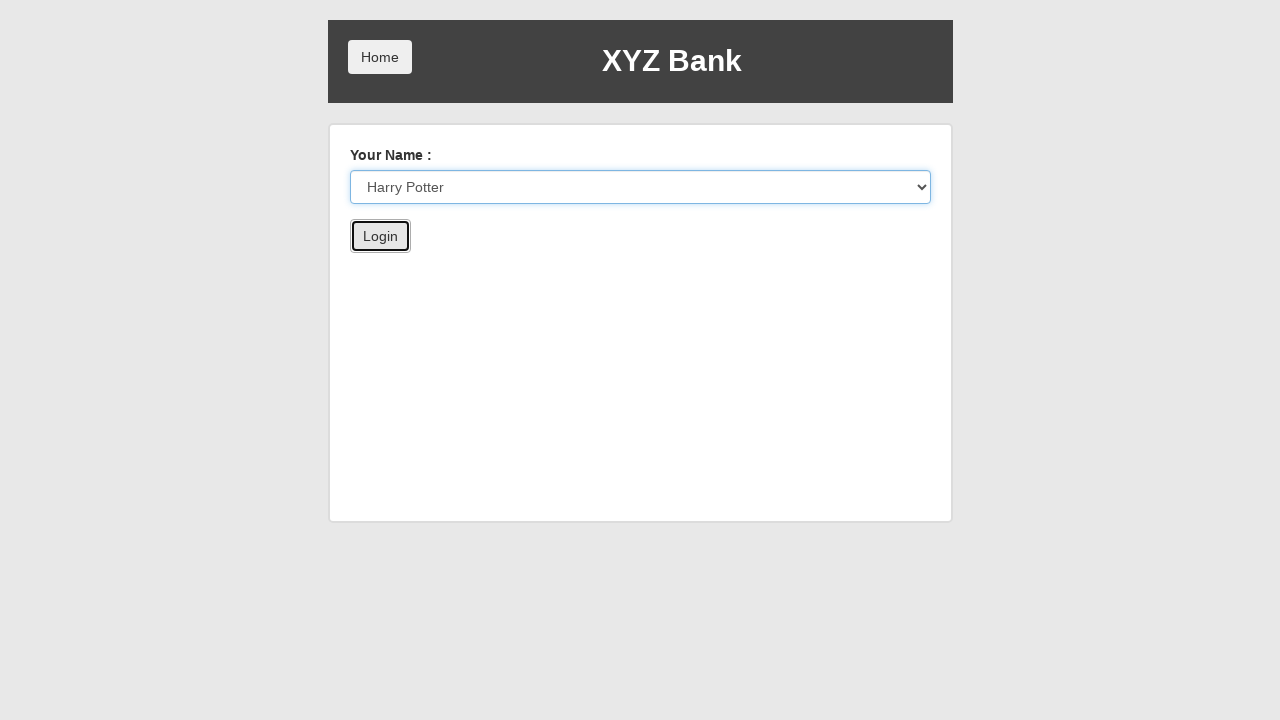

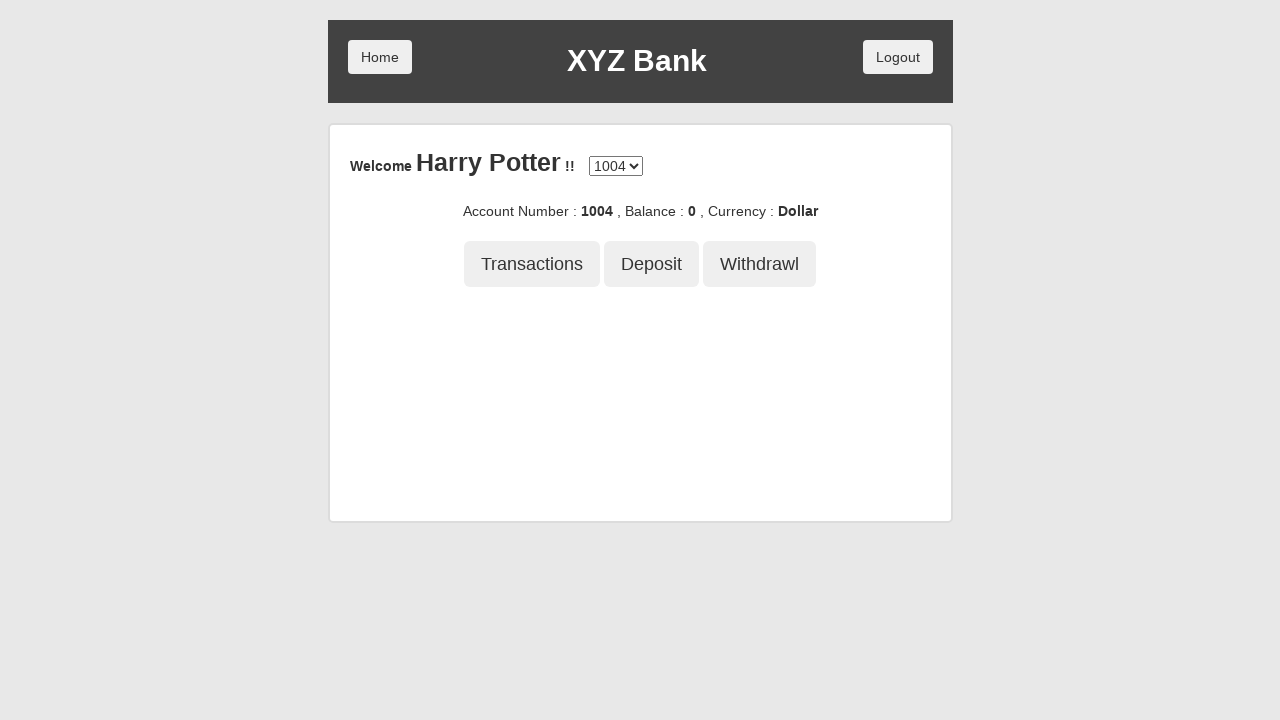